Opens Google Translate and enters Hebrew text into the translation input field

Starting URL: https://translate.google.co.il/

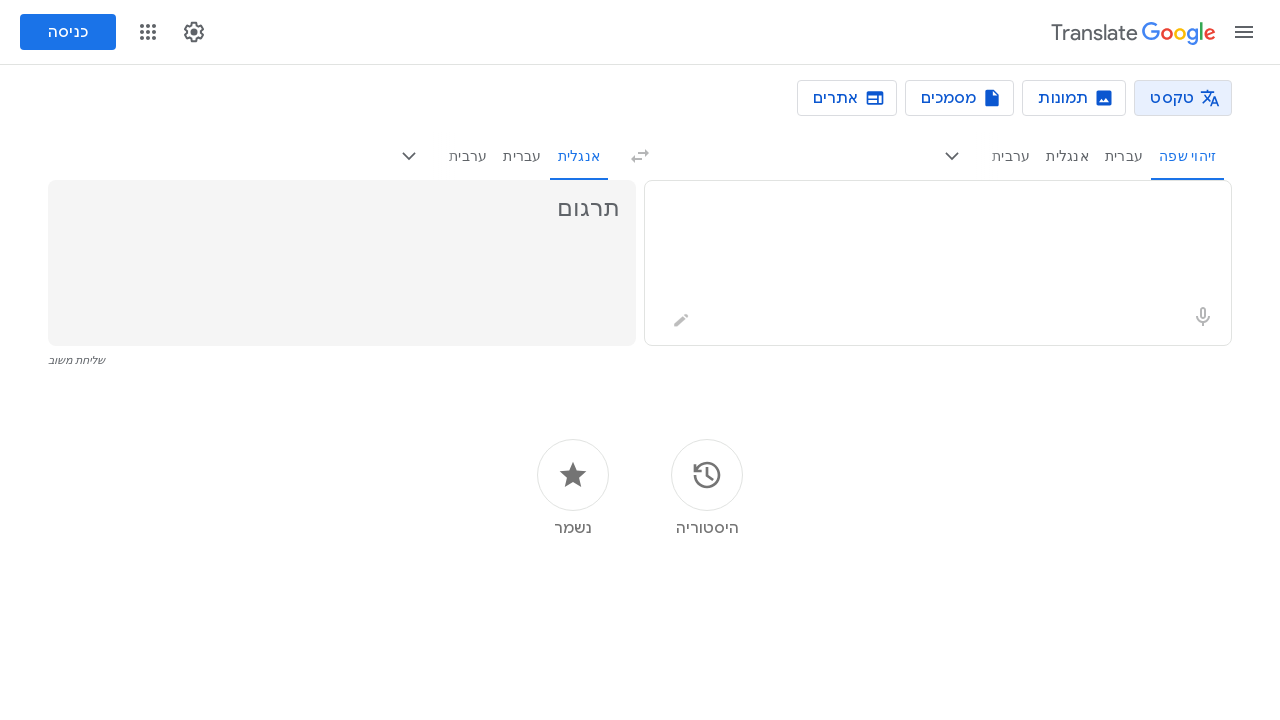

Translation textarea loaded and ready
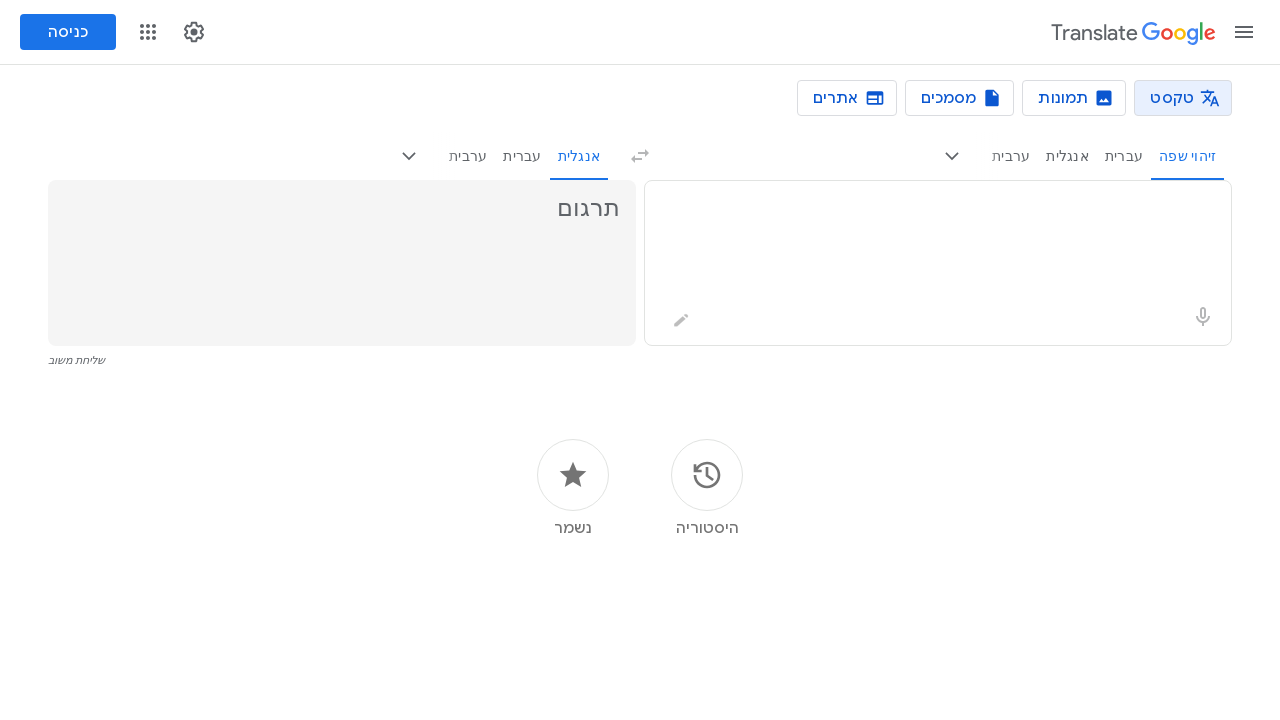

Entered Hebrew text 'תרגיל מספר 4' into the translation input field on textarea
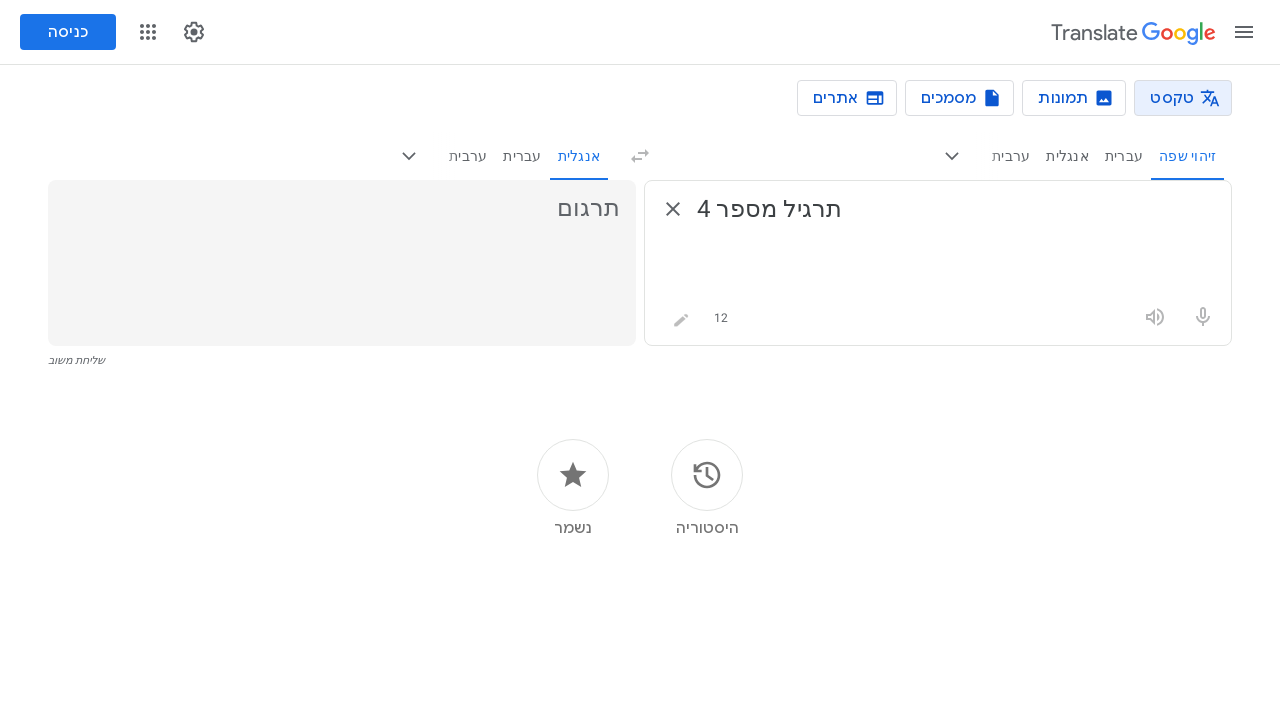

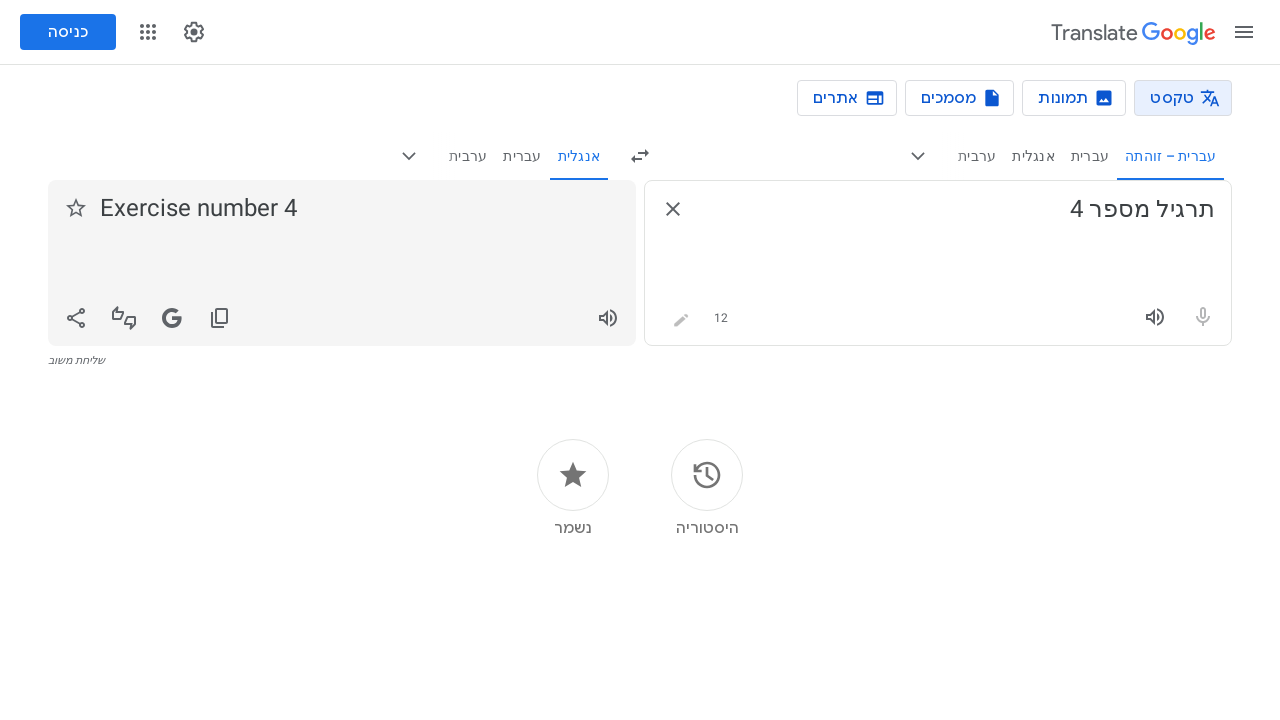